Tests the CPF generator with mask option by clicking the mask checkbox, generating a CPF, and verifying the formatted output

Starting URL: https://www.geradordecpf.org/

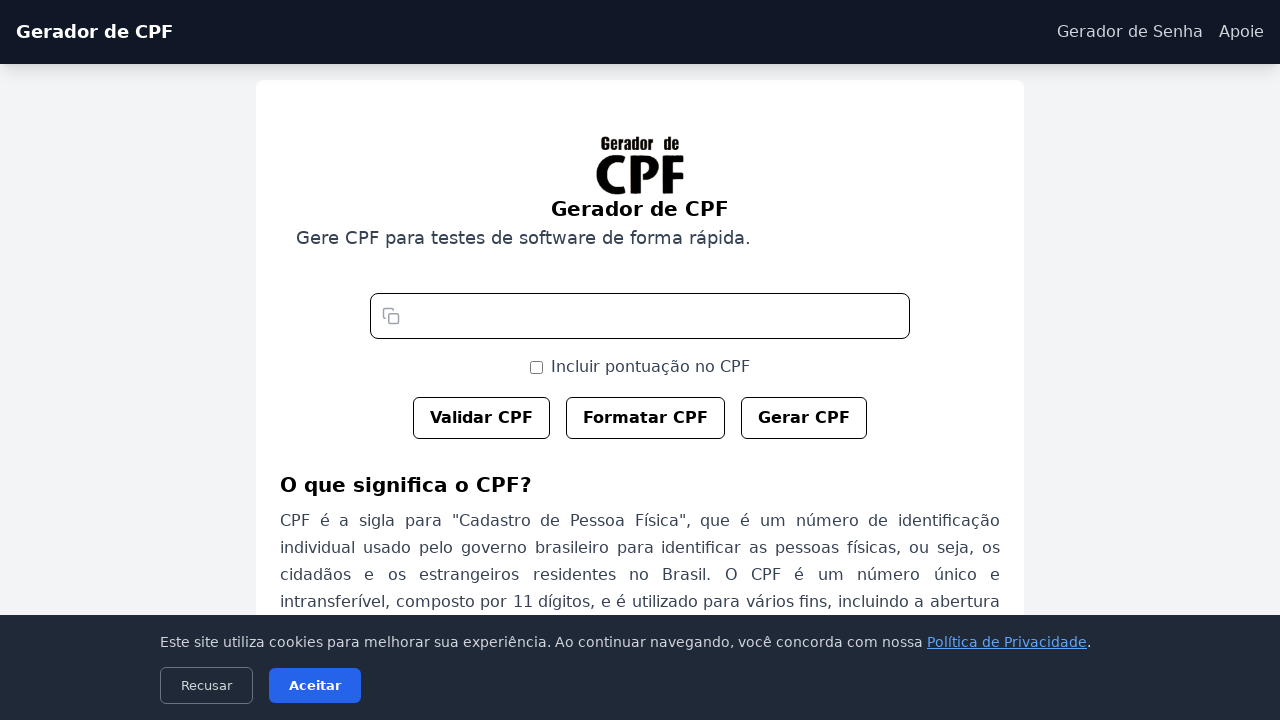

Clicked mask checkbox to enable CPF formatting at (536, 367) on #cbPontos
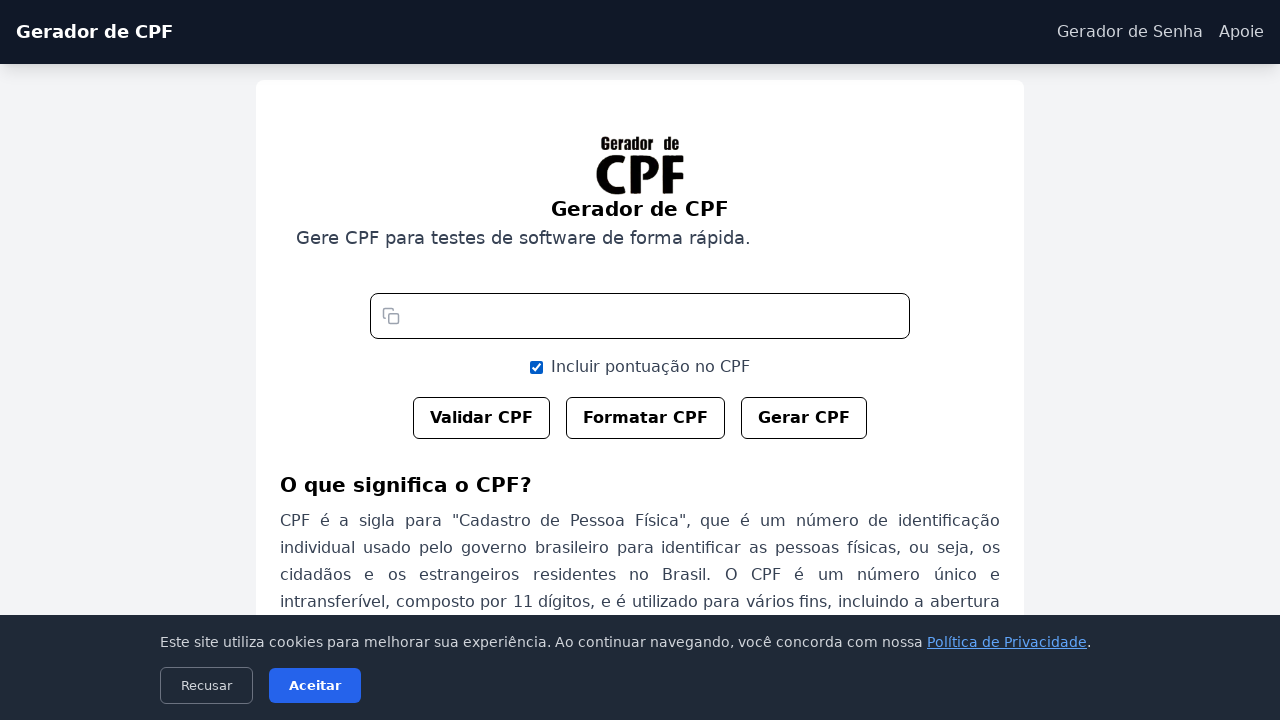

Clicked generate CPF button at (804, 418) on #btn-gerar-cpf
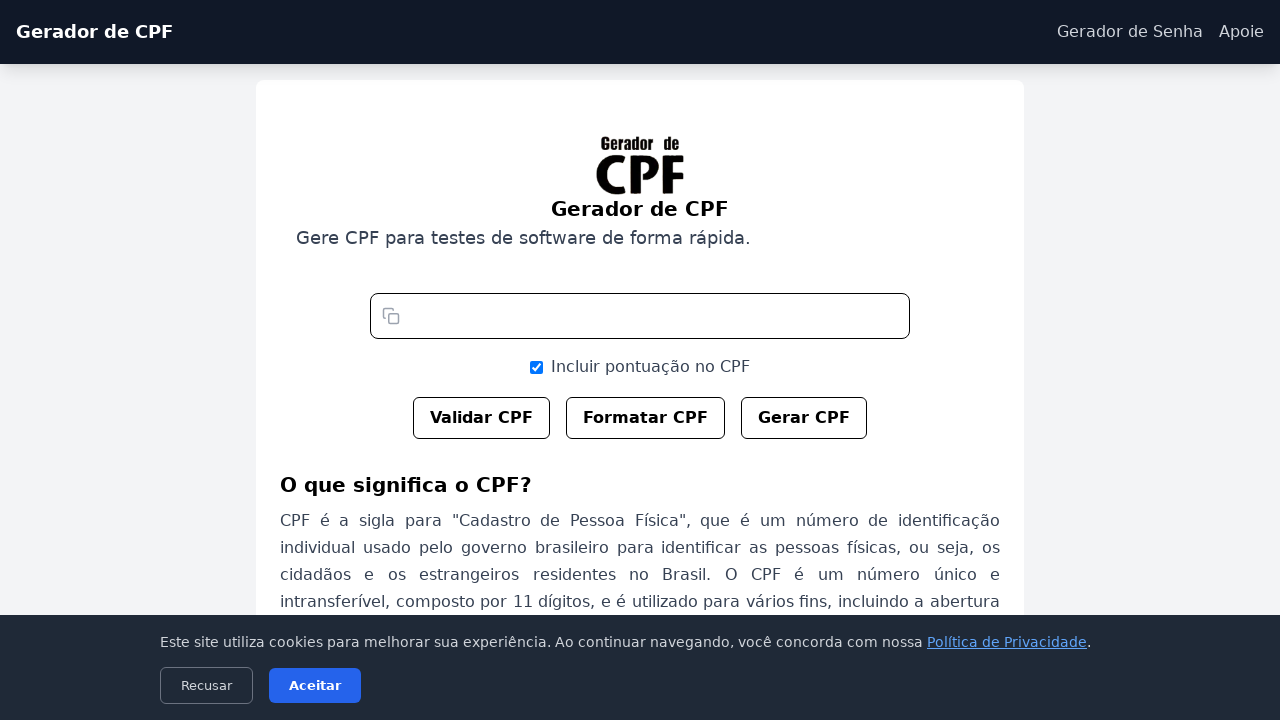

CPF generated and displayed in text field with mask formatting
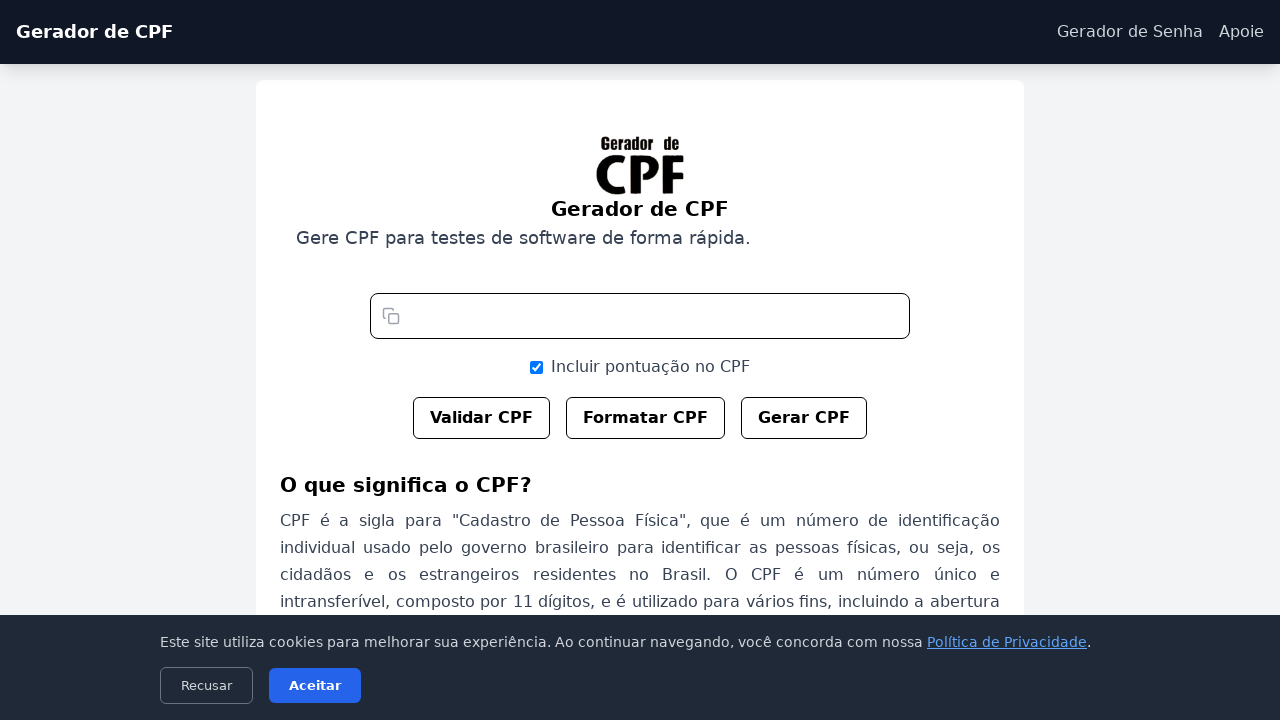

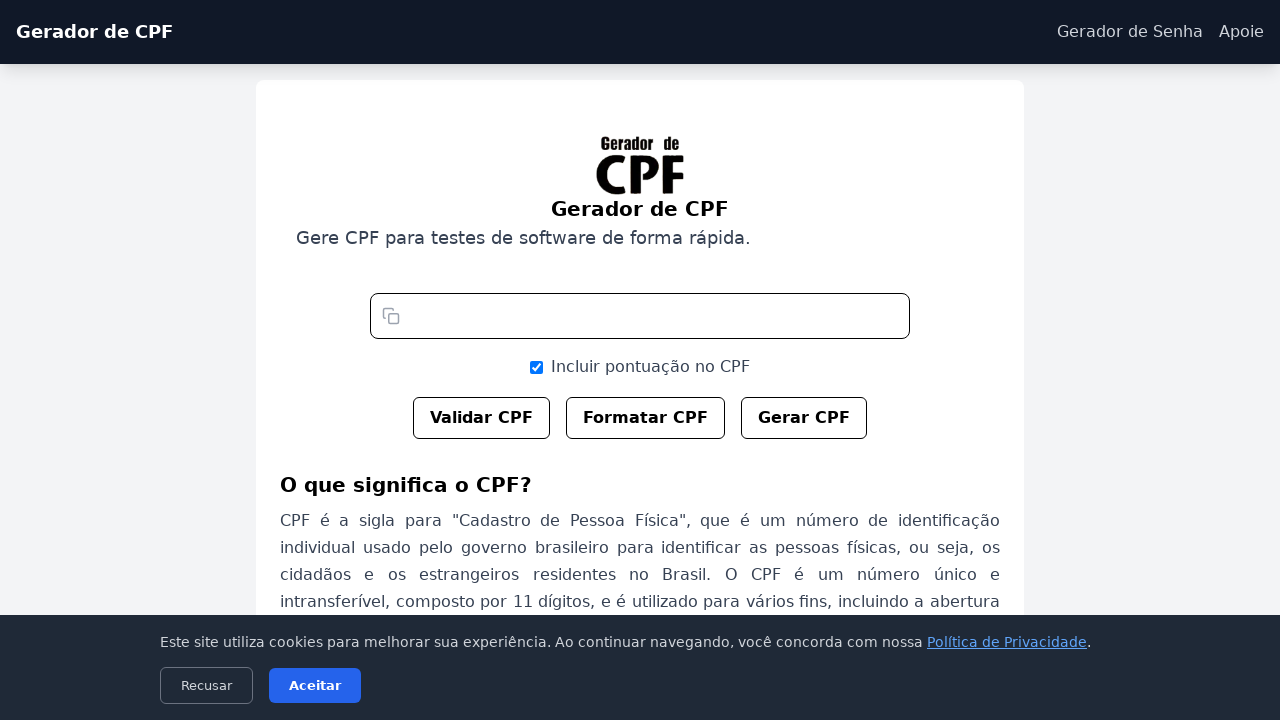